Navigates to W3Schools HTML tables page and verifies a specific cell value in the customers table

Starting URL: https://www.w3schools.com/html/html_tables.asp

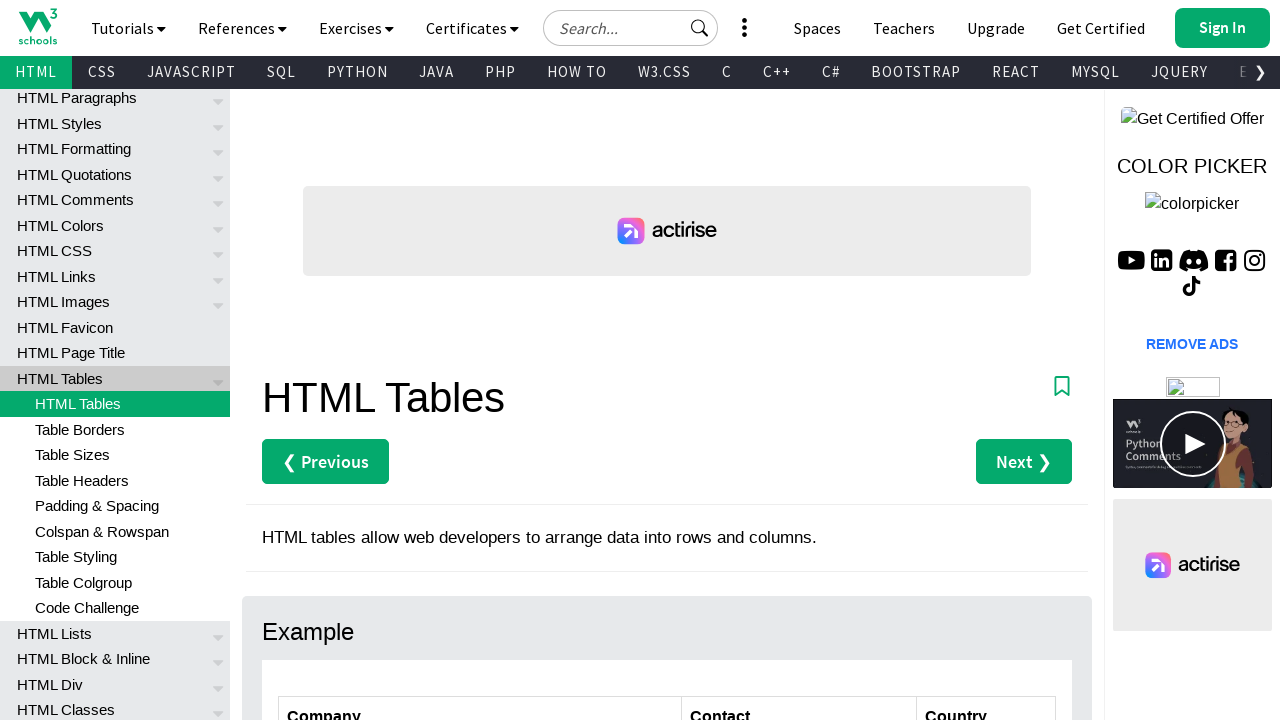

Navigated to W3Schools HTML tables page
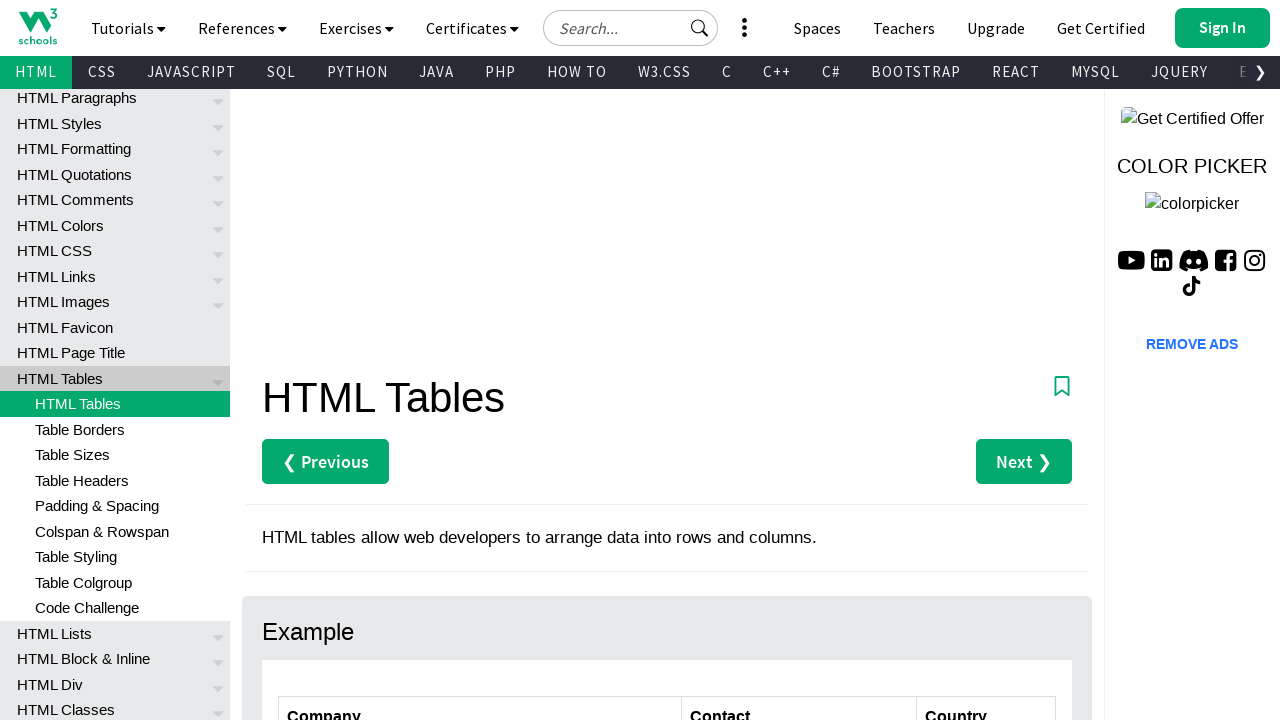

Customers table is now visible
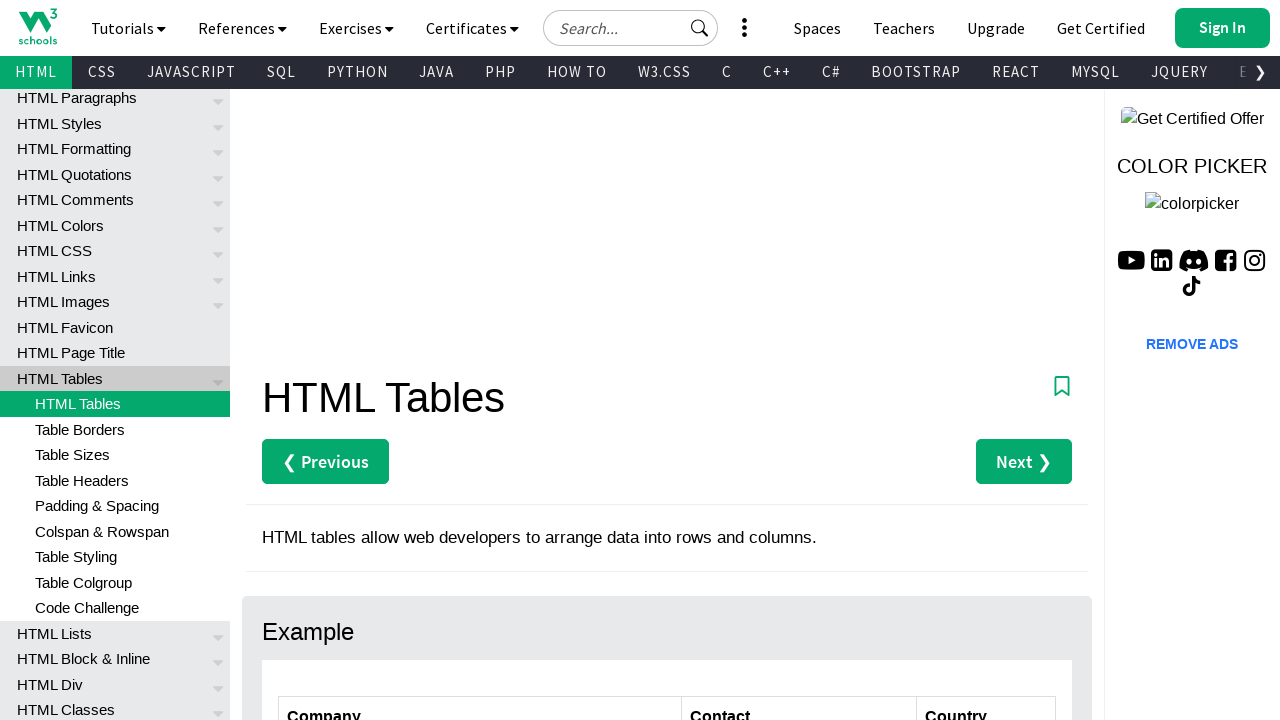

Located the cell at row 4, column 3 in the customers table
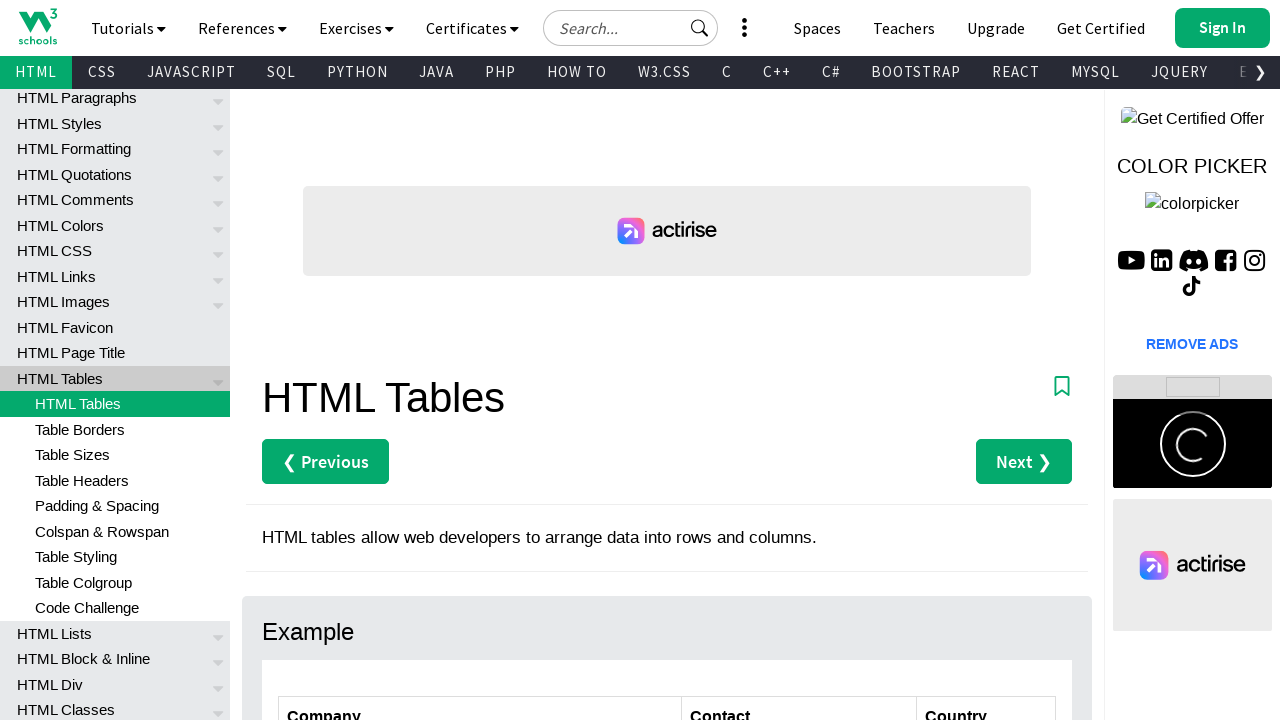

Verified that the cell contains 'Austria'
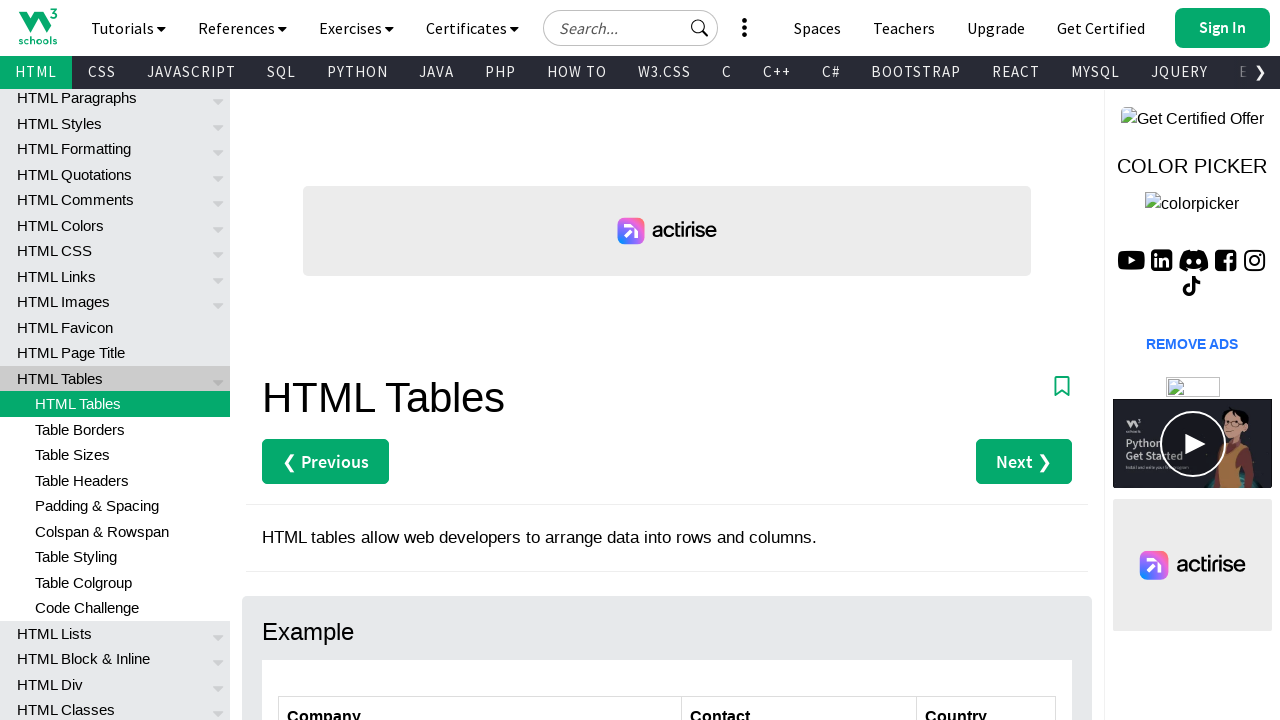

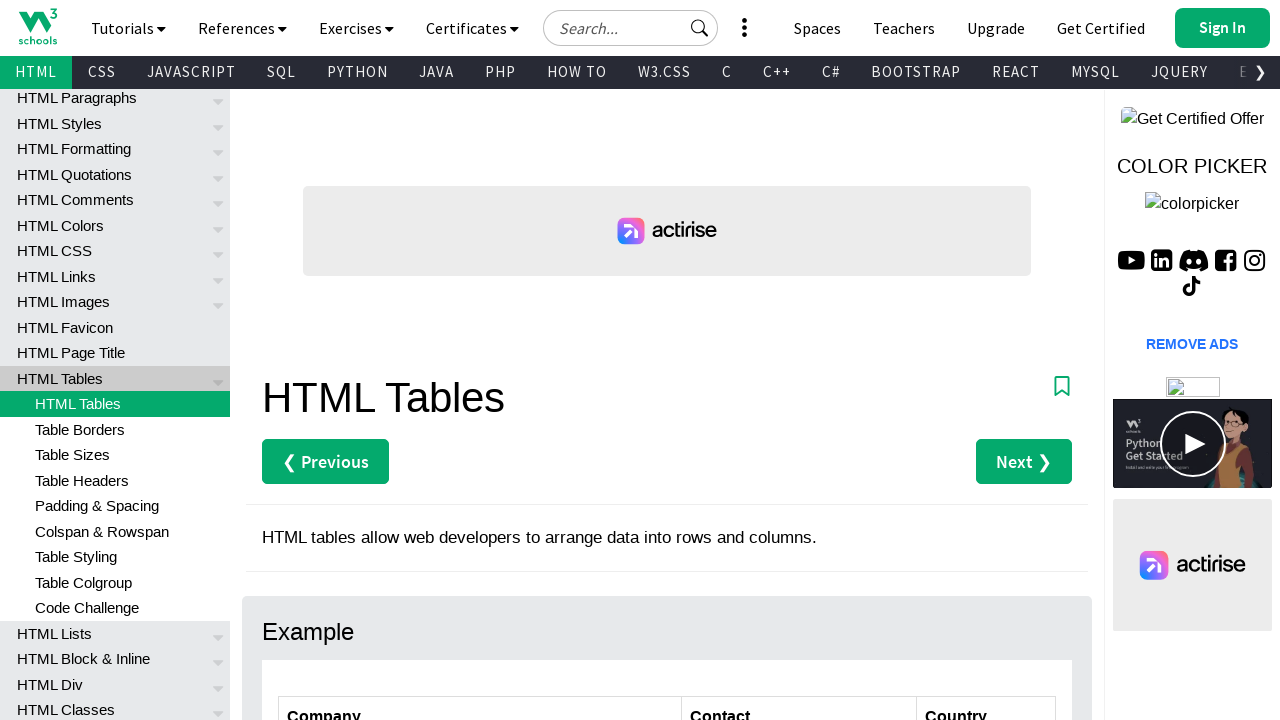